Tests JavaScript alert handling by clicking a button to trigger an alert, accepting it, and verifying the result message is displayed

Starting URL: https://automationfc.github.io/basic-form/index.html

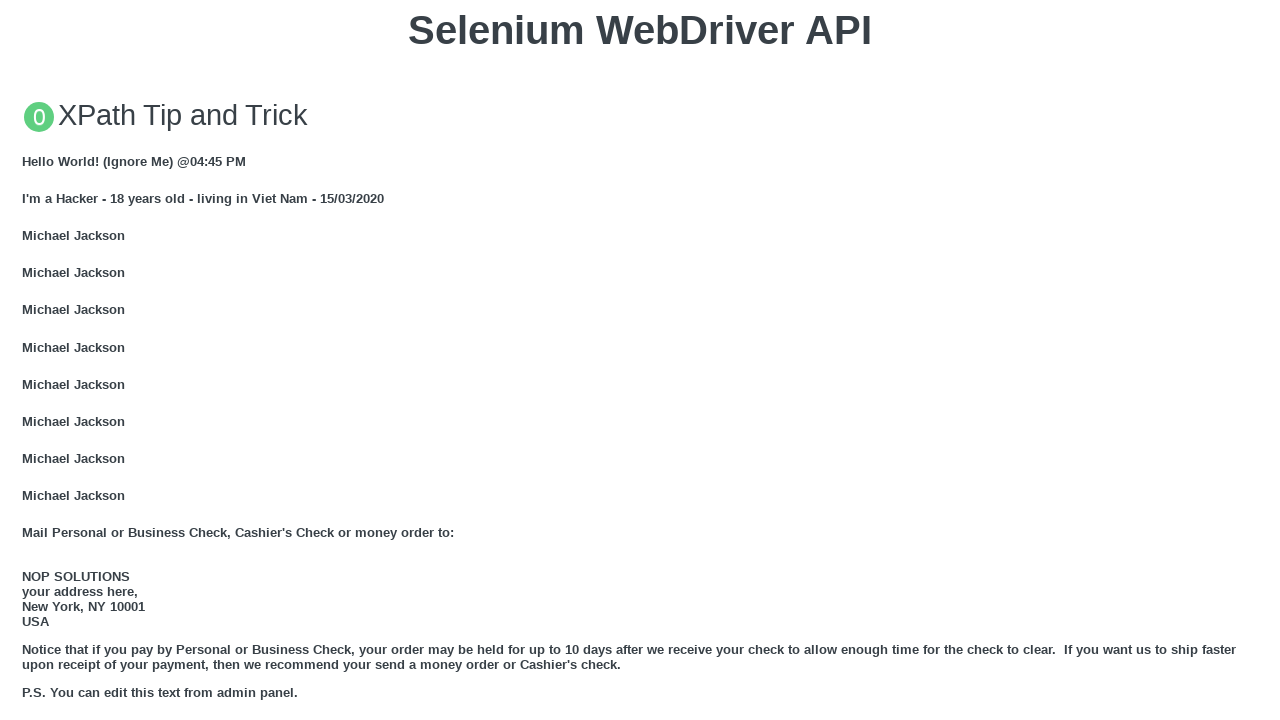

Clicked button to trigger JavaScript alert at (640, 360) on xpath=//button[text()='Click for JS Alert']
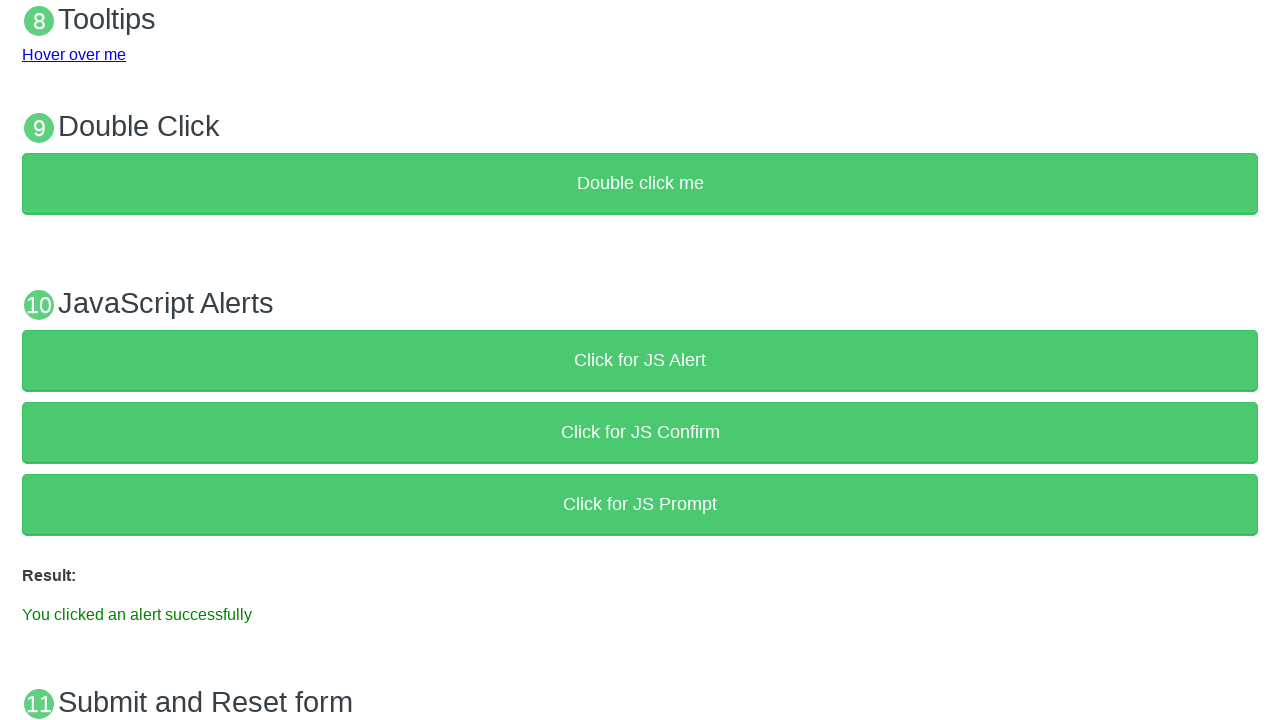

Set up dialog handler to accept alerts
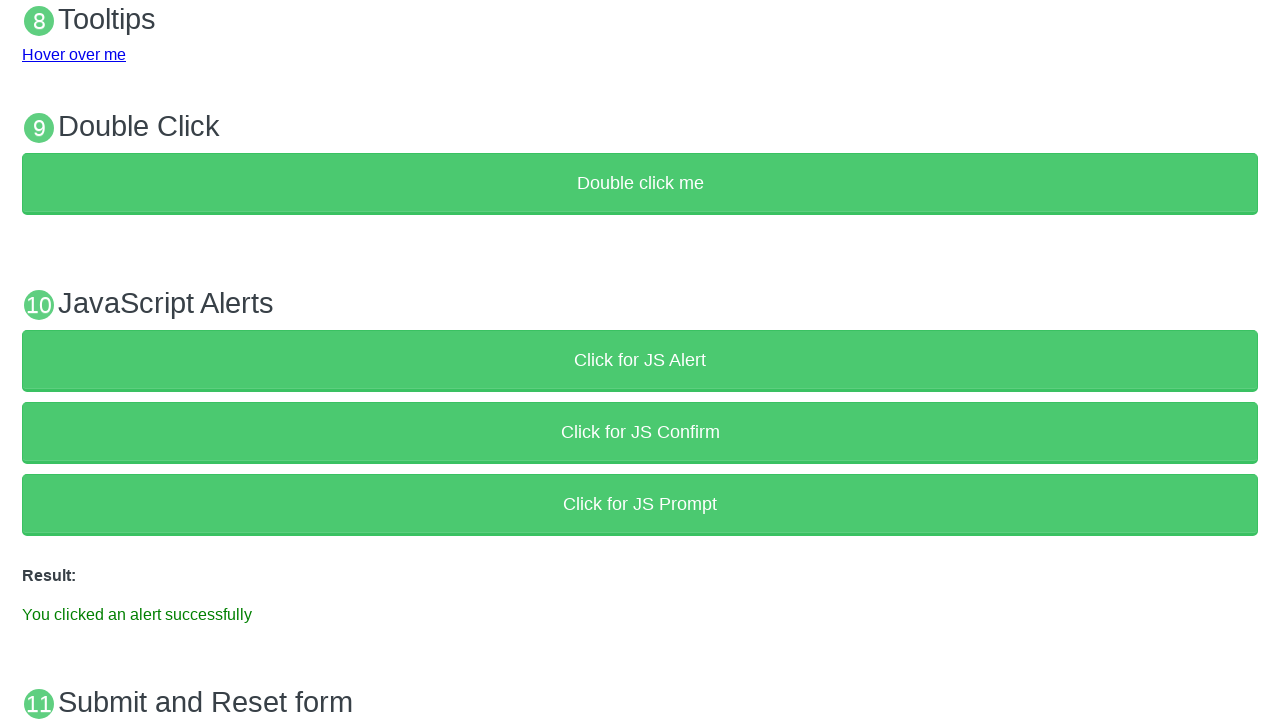

Alert accepted and result message displayed
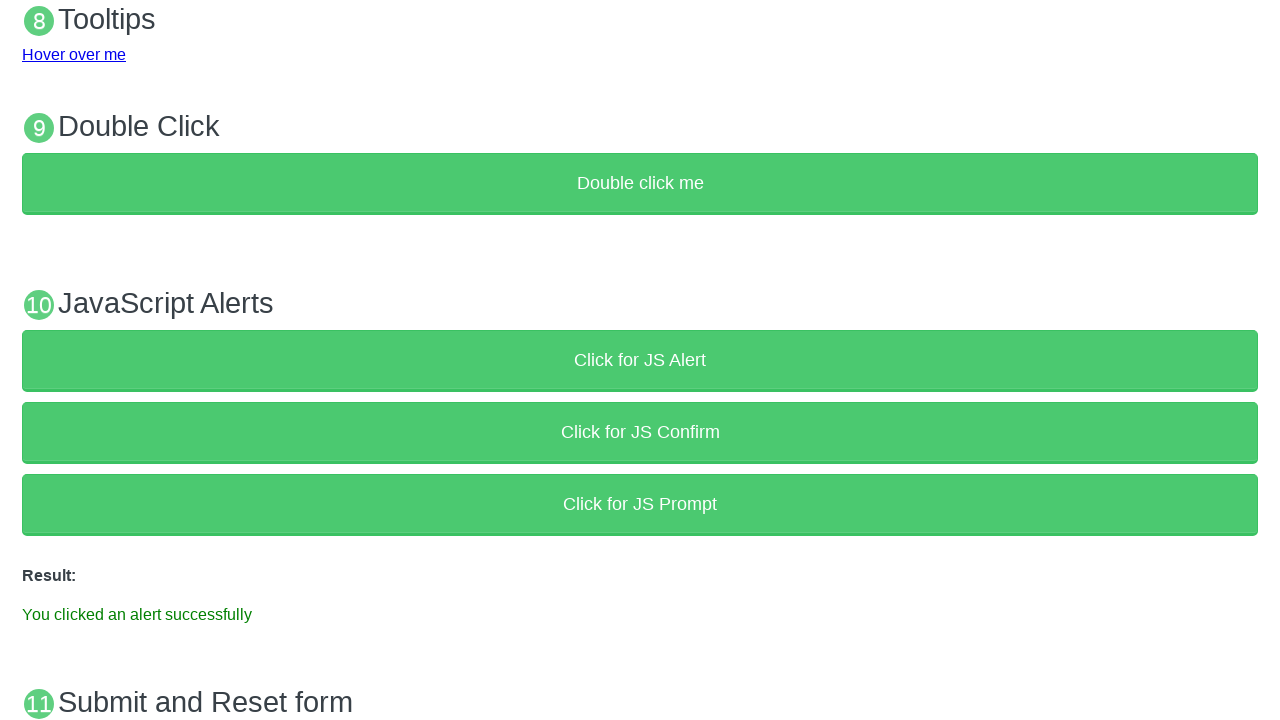

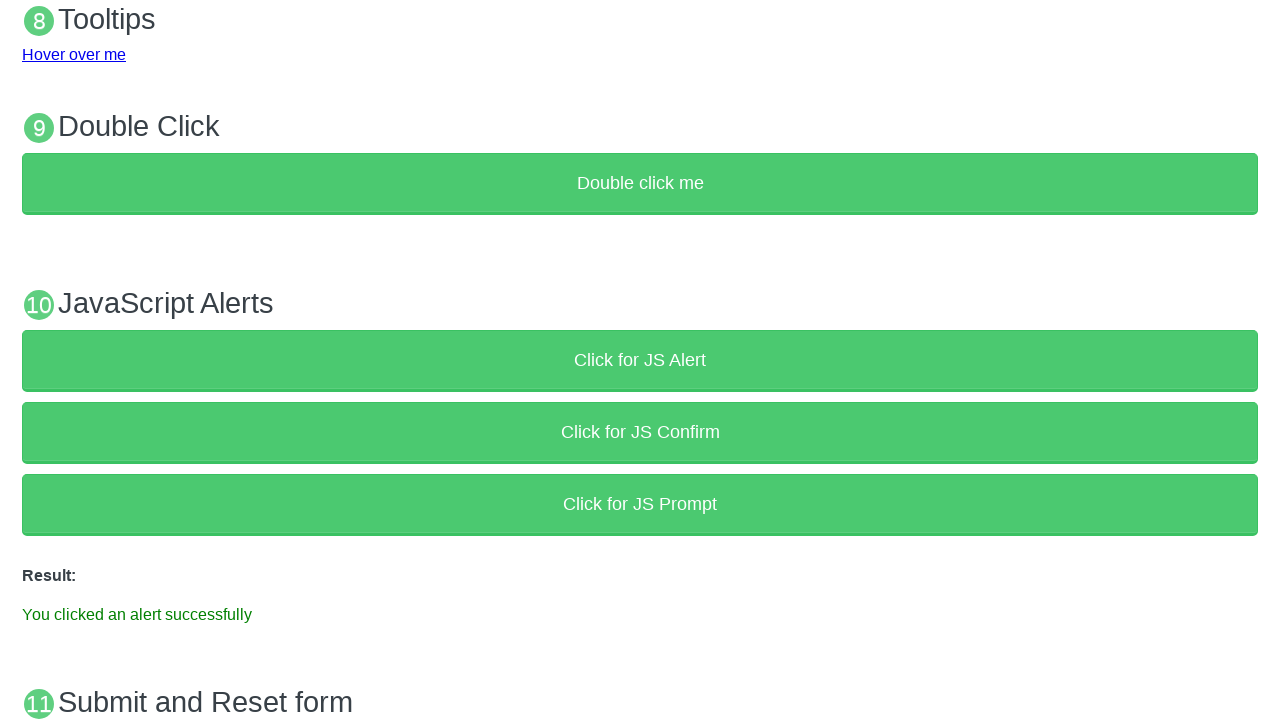